Tests sorting the Due column using semantic class-based locators on table2, which has more helpful markup attributes.

Starting URL: http://the-internet.herokuapp.com/tables

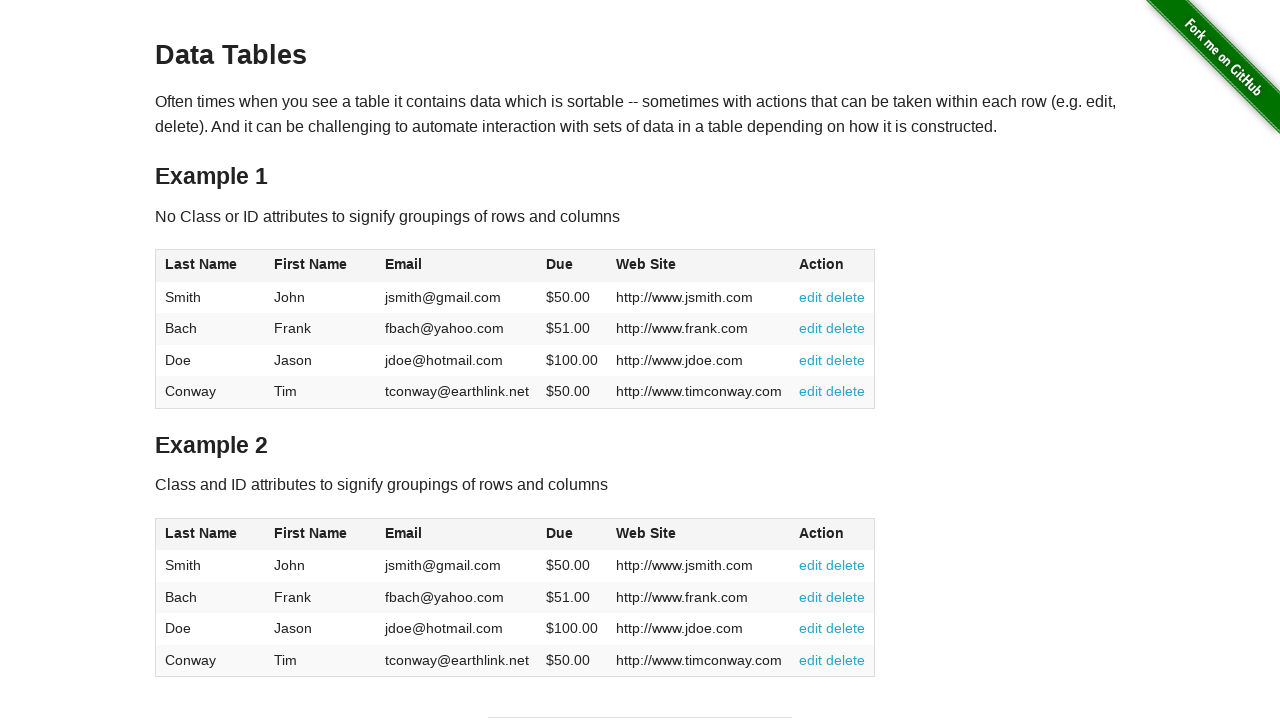

Clicked the Due column header in table2 to sort at (560, 533) on #table2 thead .dues
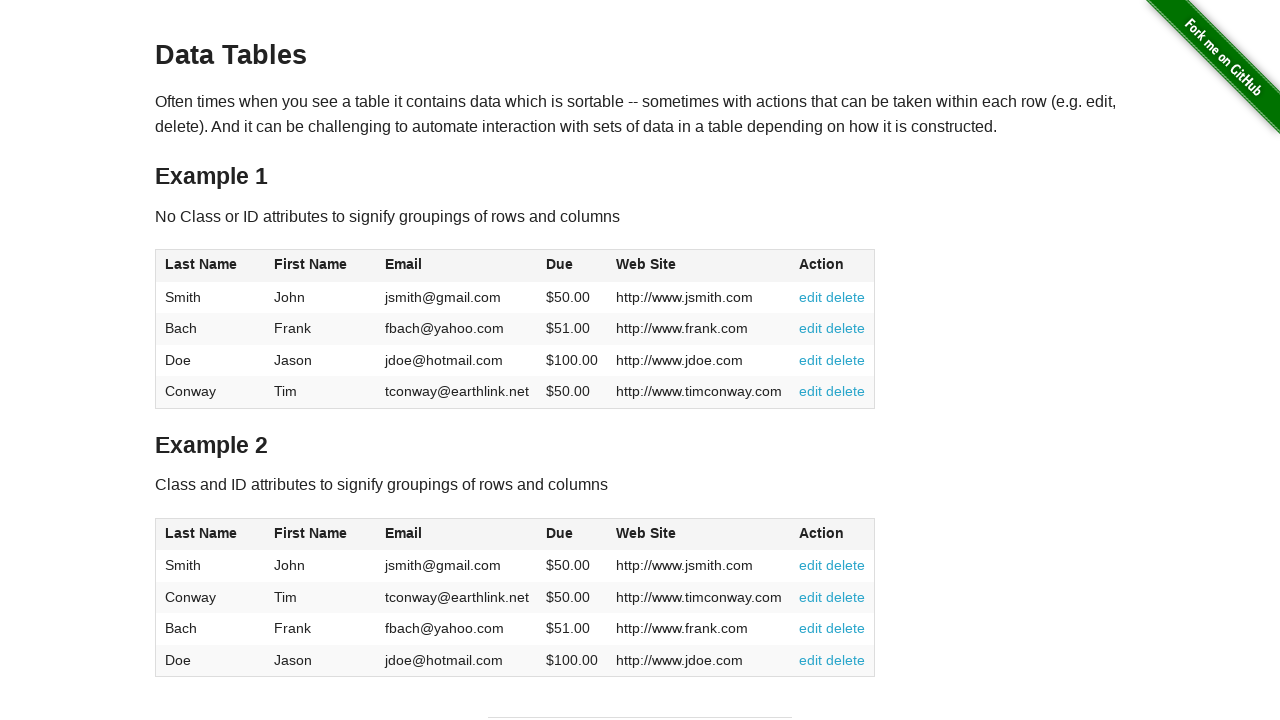

Due column data loaded in table2 tbody
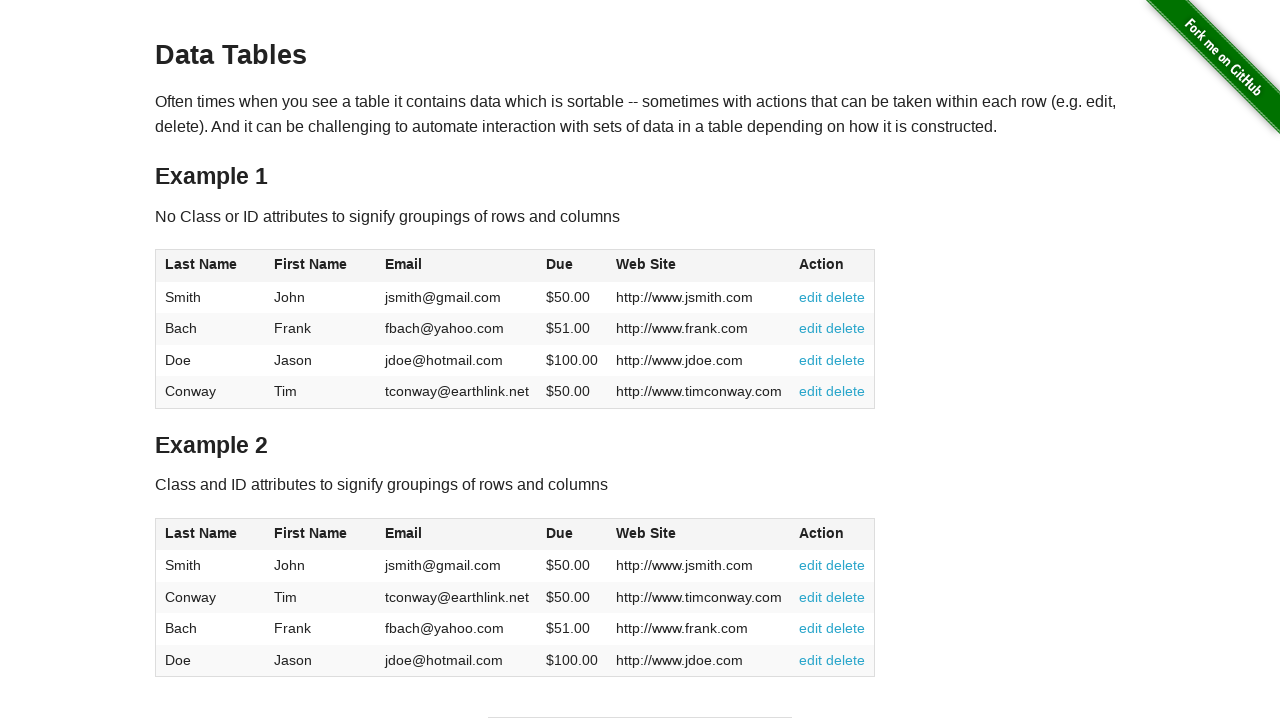

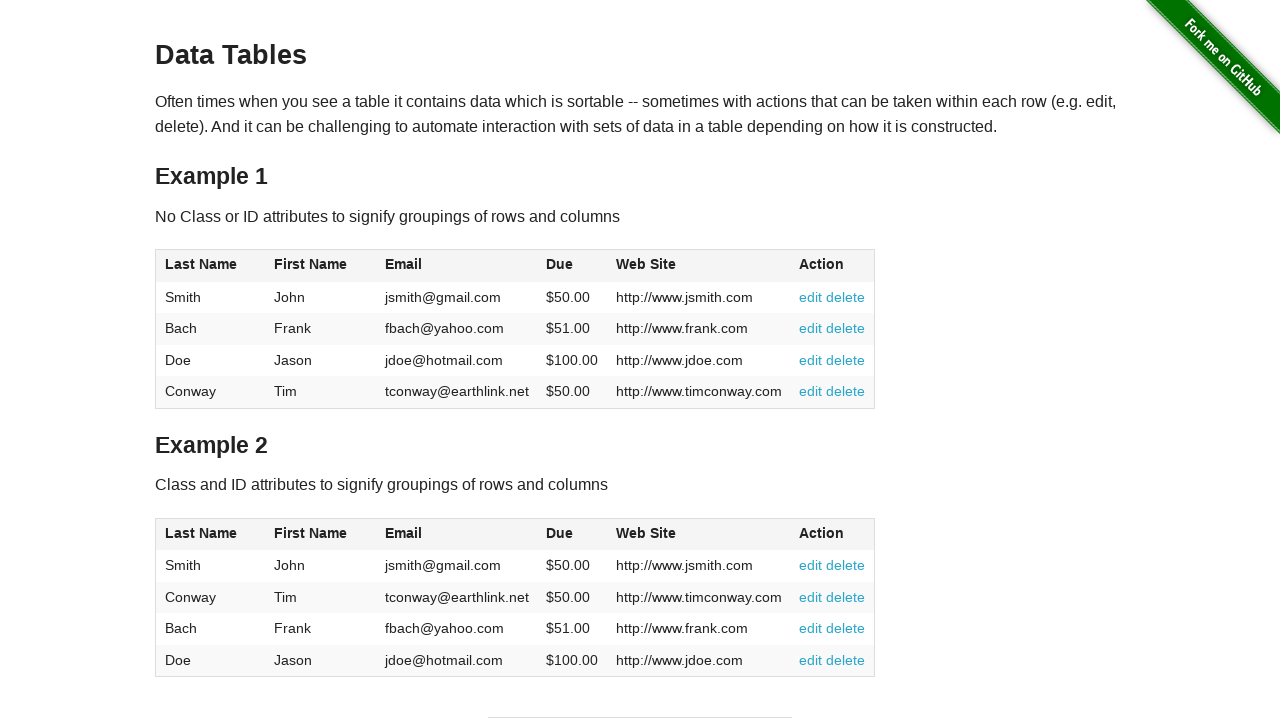